Tests calculator invalid input handling by entering "invalid" text and 10, selecting sum operation, and verifying the error message

Starting URL: https://calculatorhtml.onrender.com/

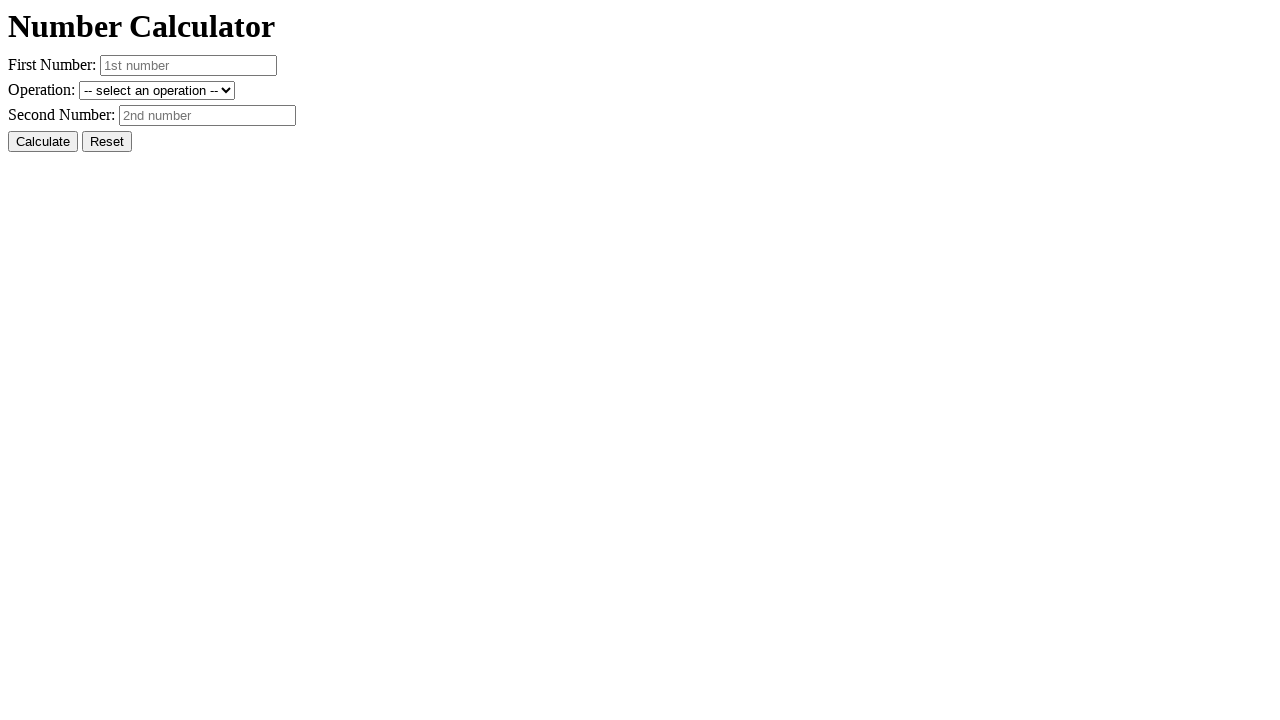

Clicked reset button to clear previous values at (107, 142) on #resetButton
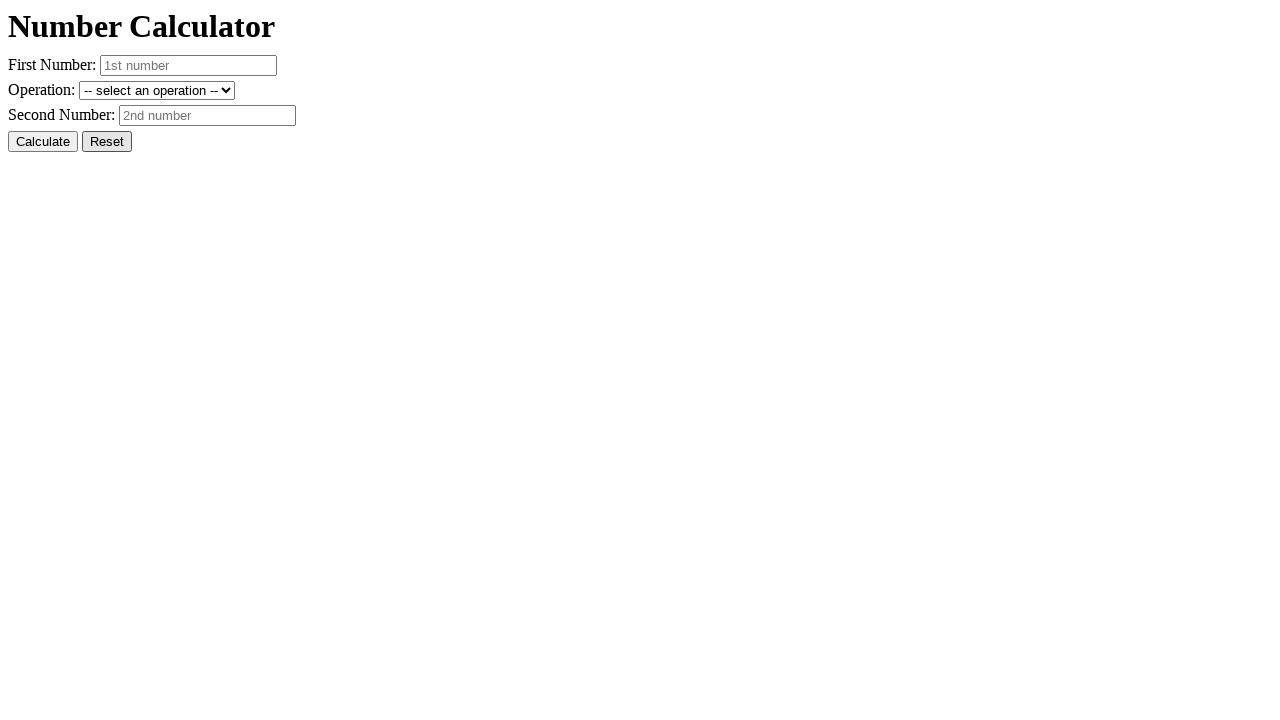

Entered 'invalid' text in first number field on #number1
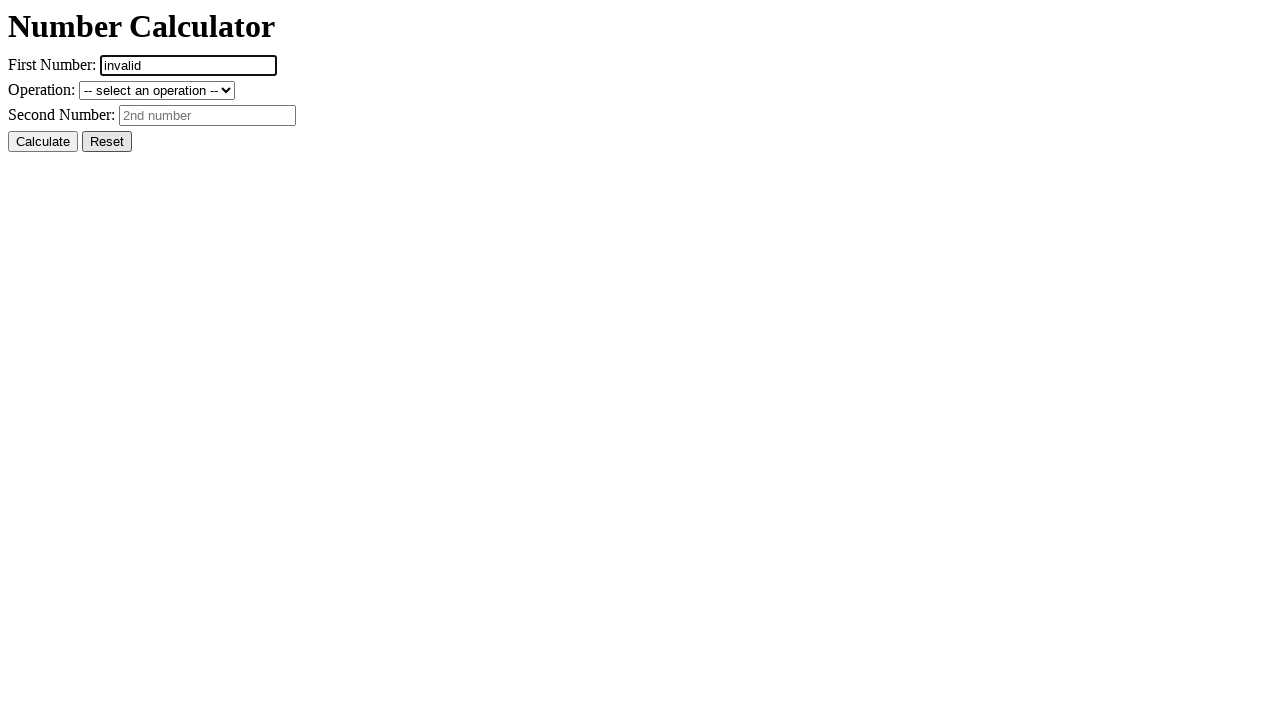

Entered '10' in second number field on #number2
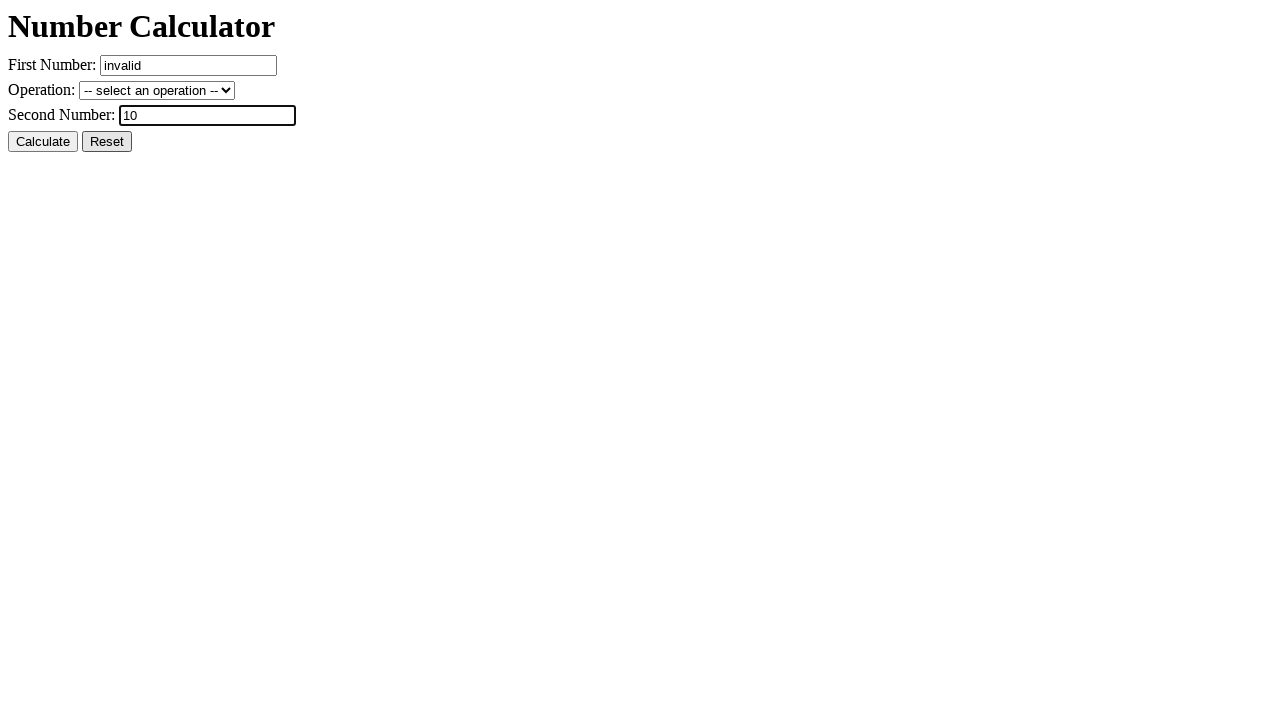

Selected '+ (sum)' operation from dropdown on #operation
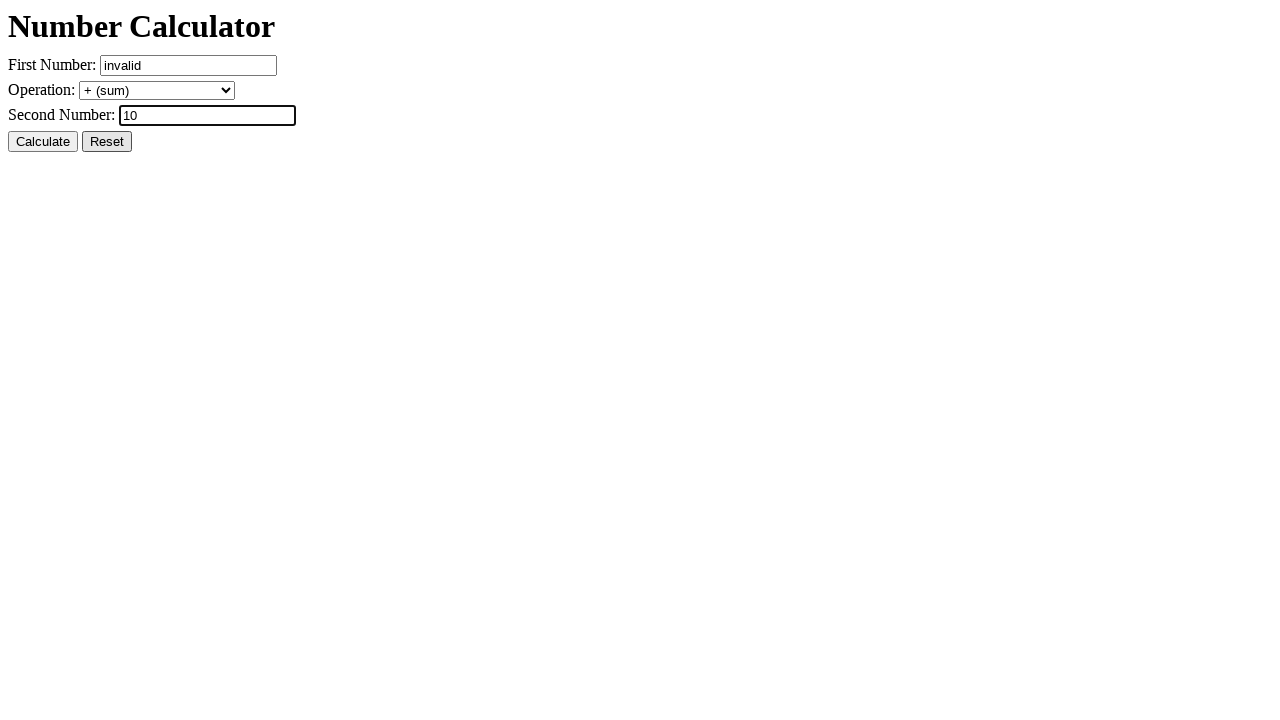

Clicked calculate button at (43, 142) on #calcButton
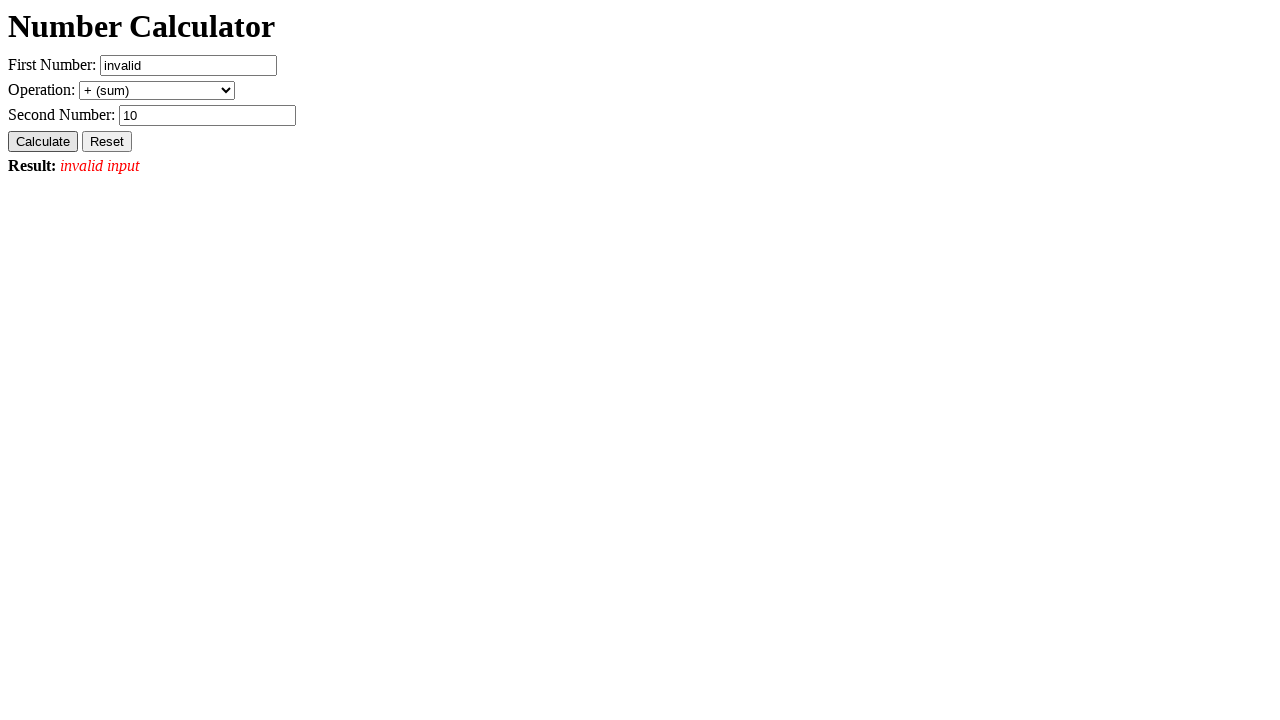

Verified result element loaded and displays invalid input error message
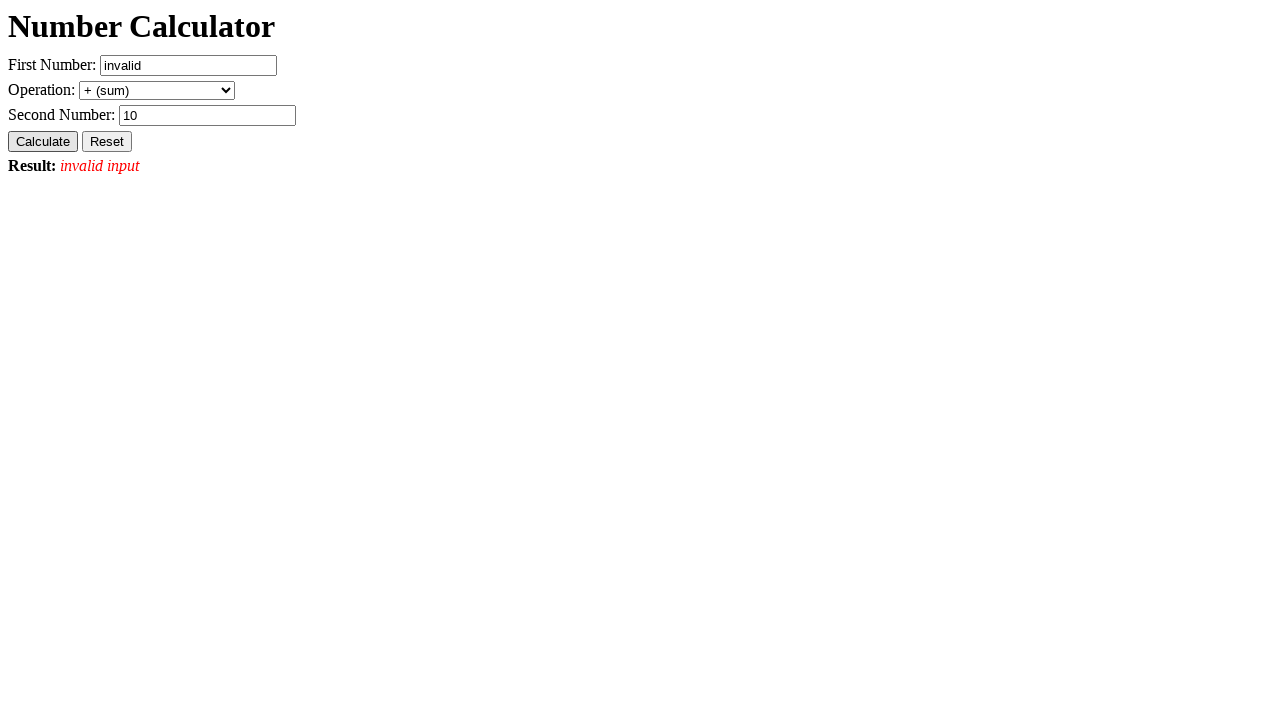

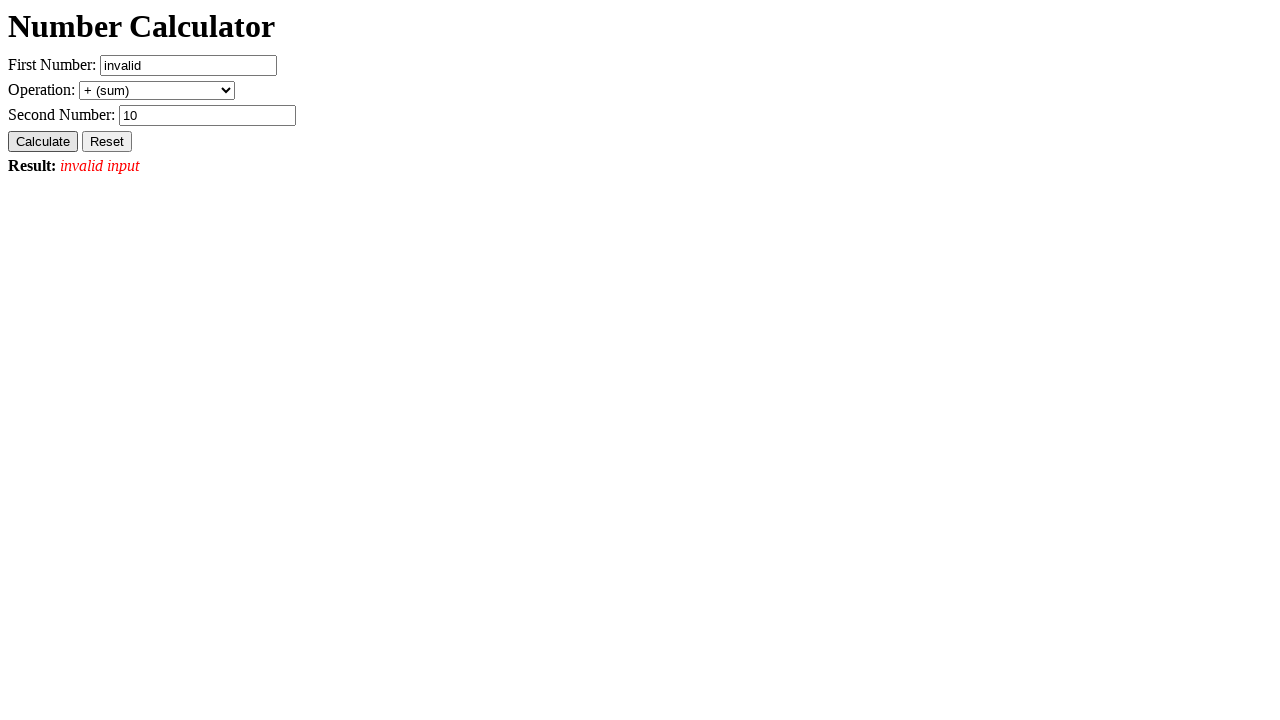